Navigates to anhtester.com homepage and clicks on the "Website Testing" section link

Starting URL: https://anhtester.com

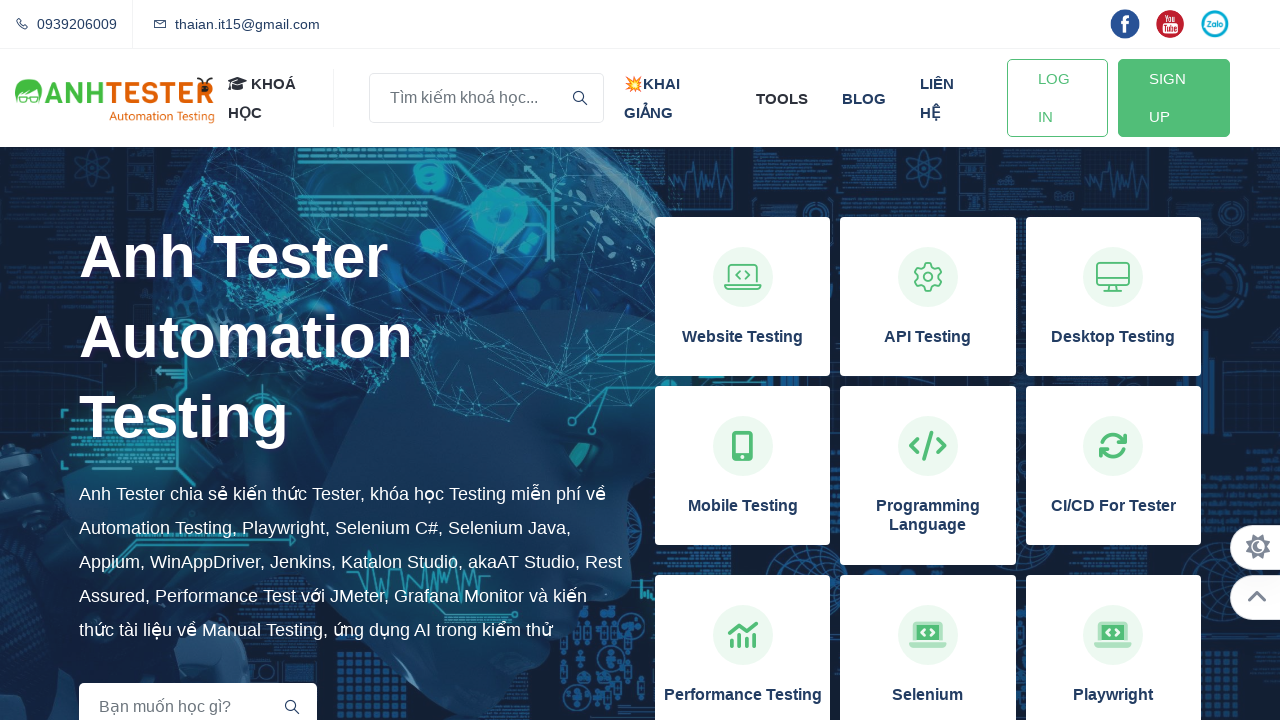

Page loaded with domcontentloaded state
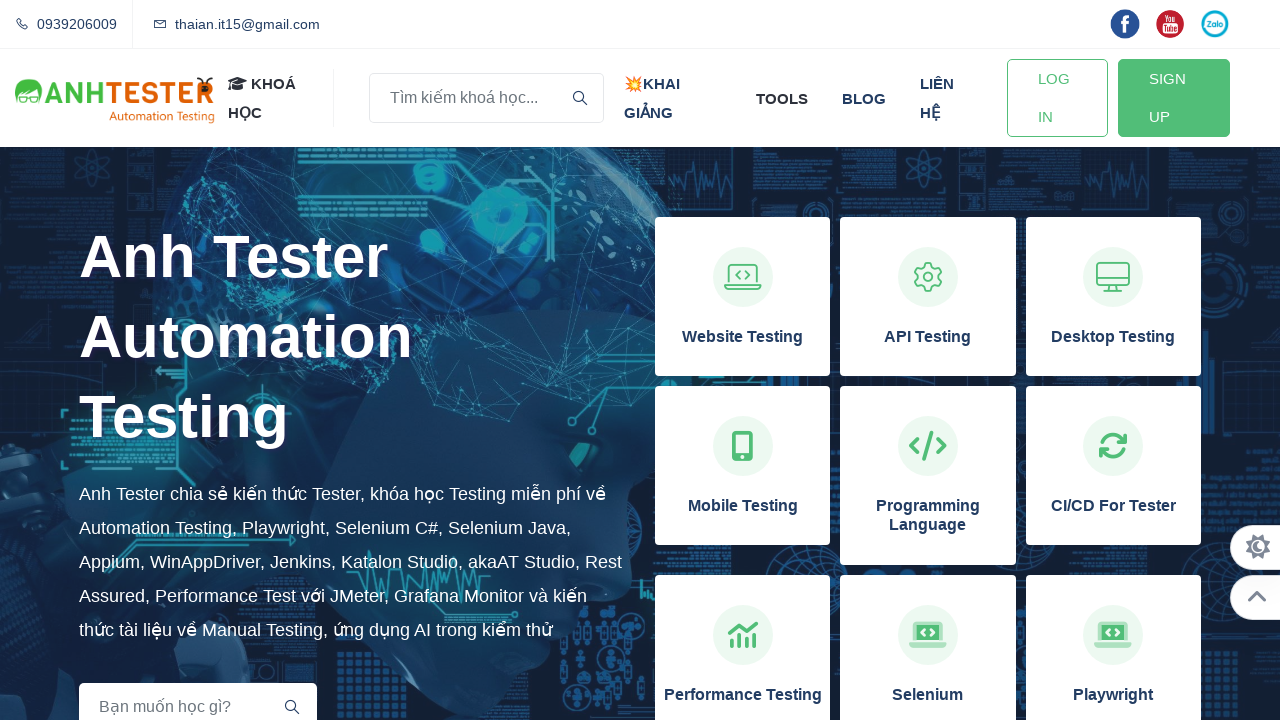

Clicked on the 'Website Testing' section link at (743, 337) on xpath=//h3[normalize-space()='Website Testing']
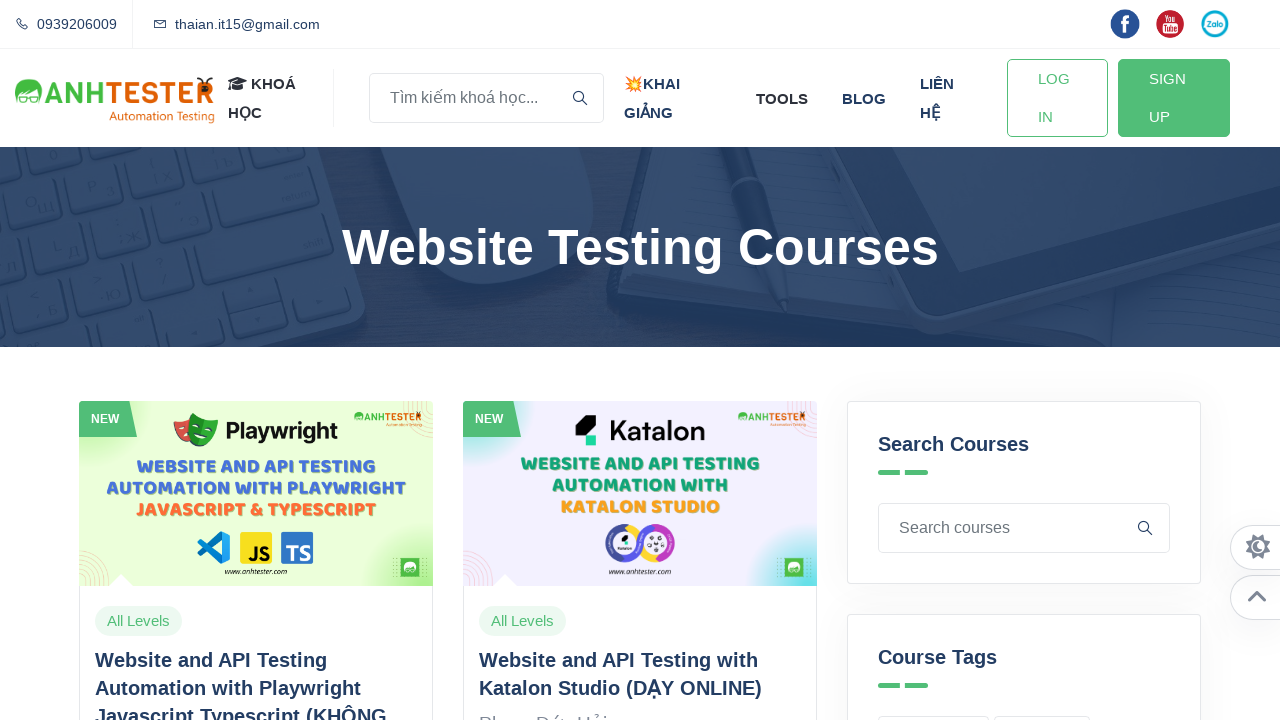

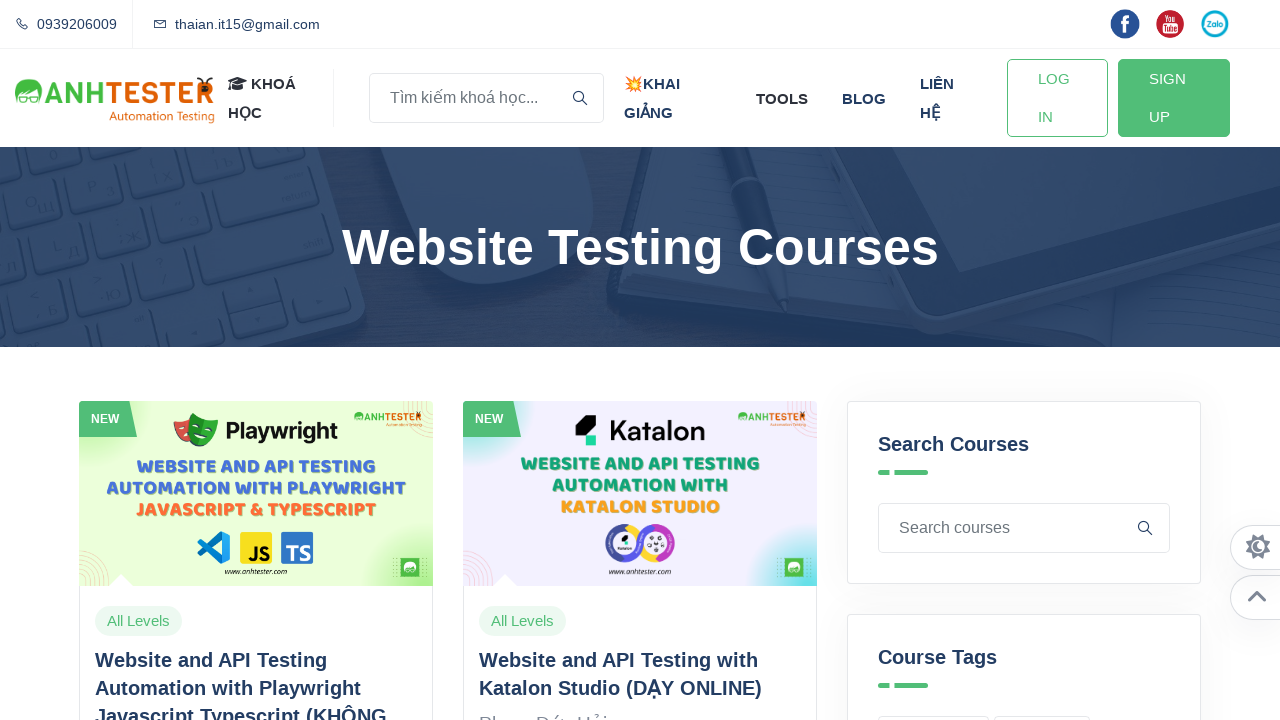